Tests JavaScript confirm dialog handling by clicking the confirm button, dismissing the alert, and verifying the result text

Starting URL: https://the-internet.herokuapp.com/javascript_alerts

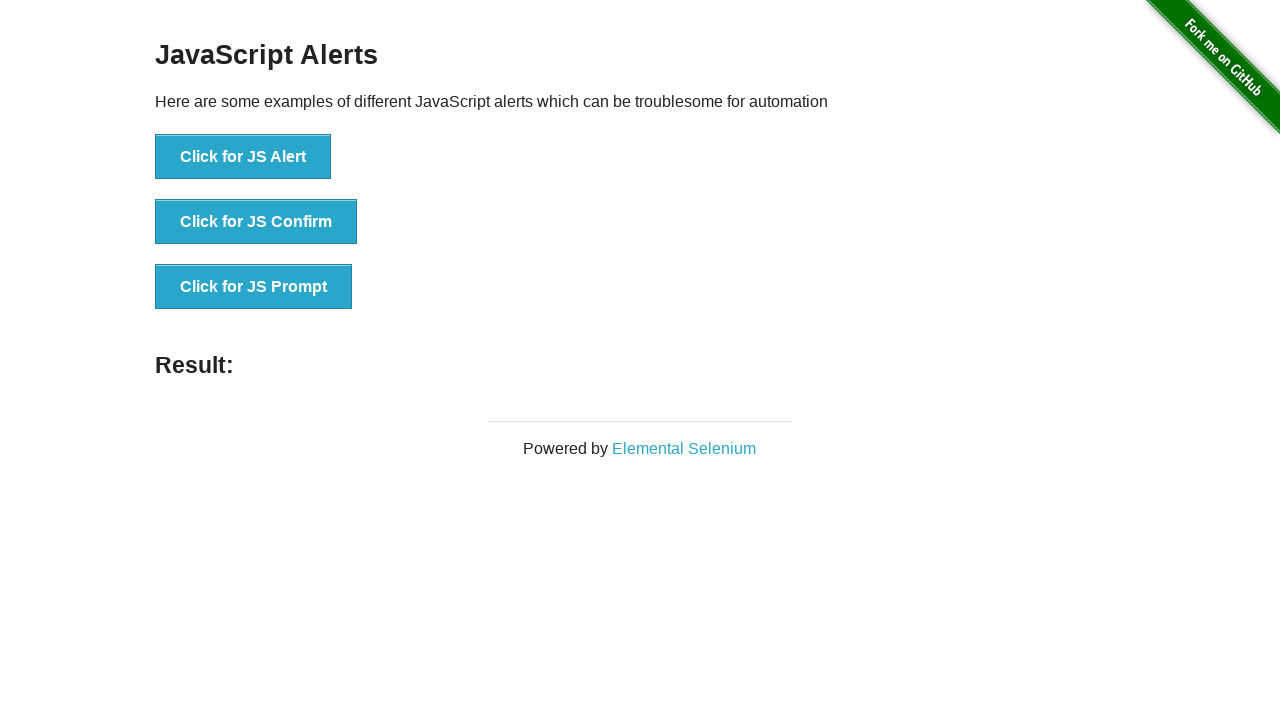

Clicked JS Confirm button to trigger the confirm dialog at (256, 222) on xpath=//button[@onclick='jsConfirm()']
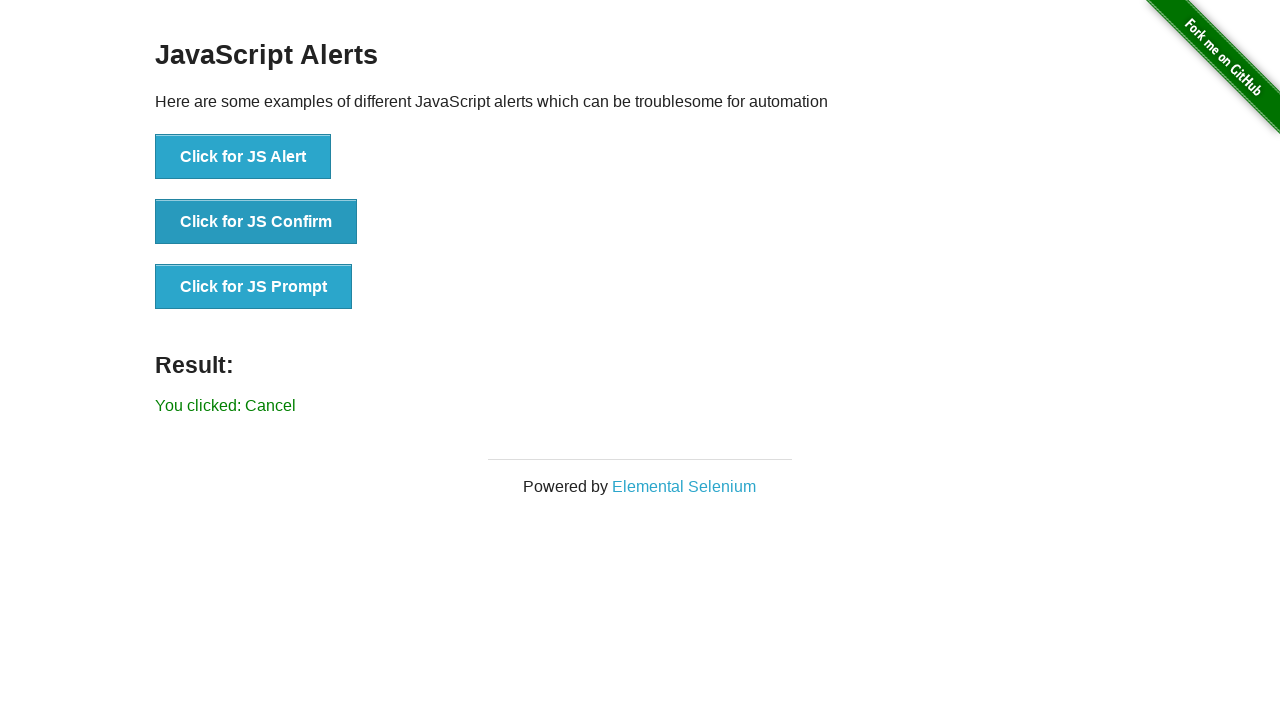

Set up dialog handler to dismiss and clicked JS Confirm button again at (256, 222) on xpath=//button[@onclick='jsConfirm()']
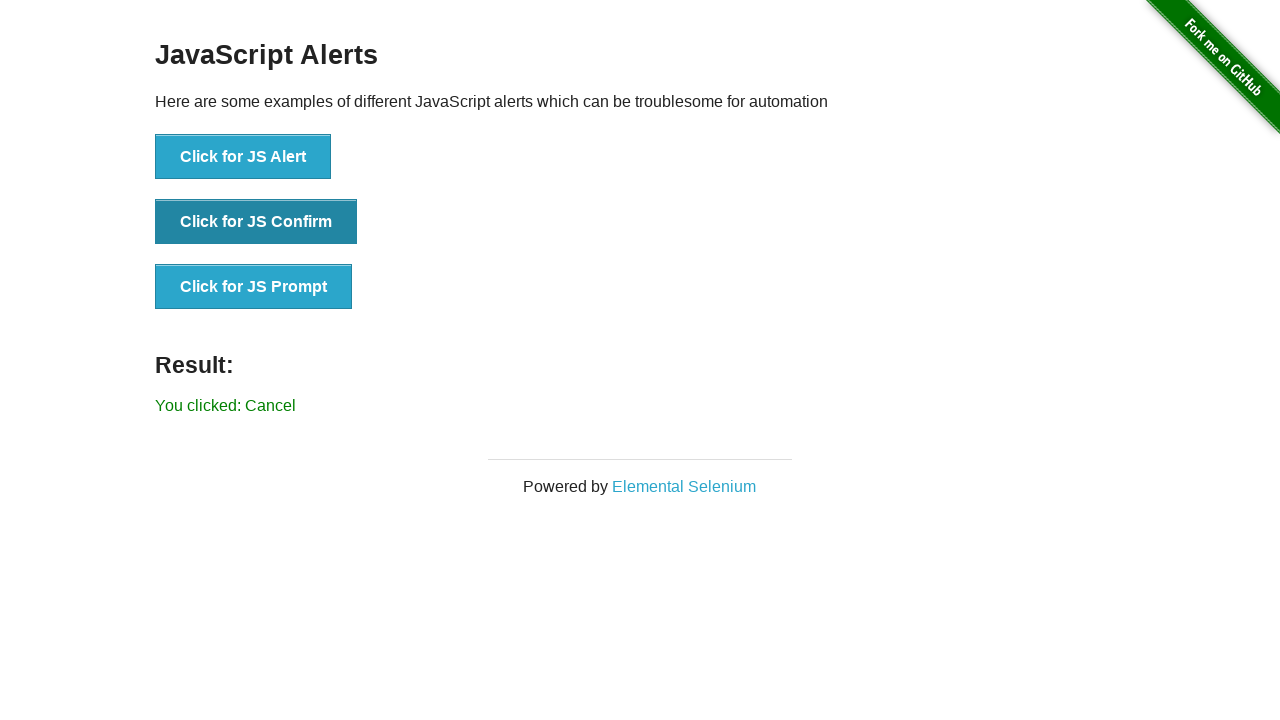

Retrieved header text: JavaScript Alerts
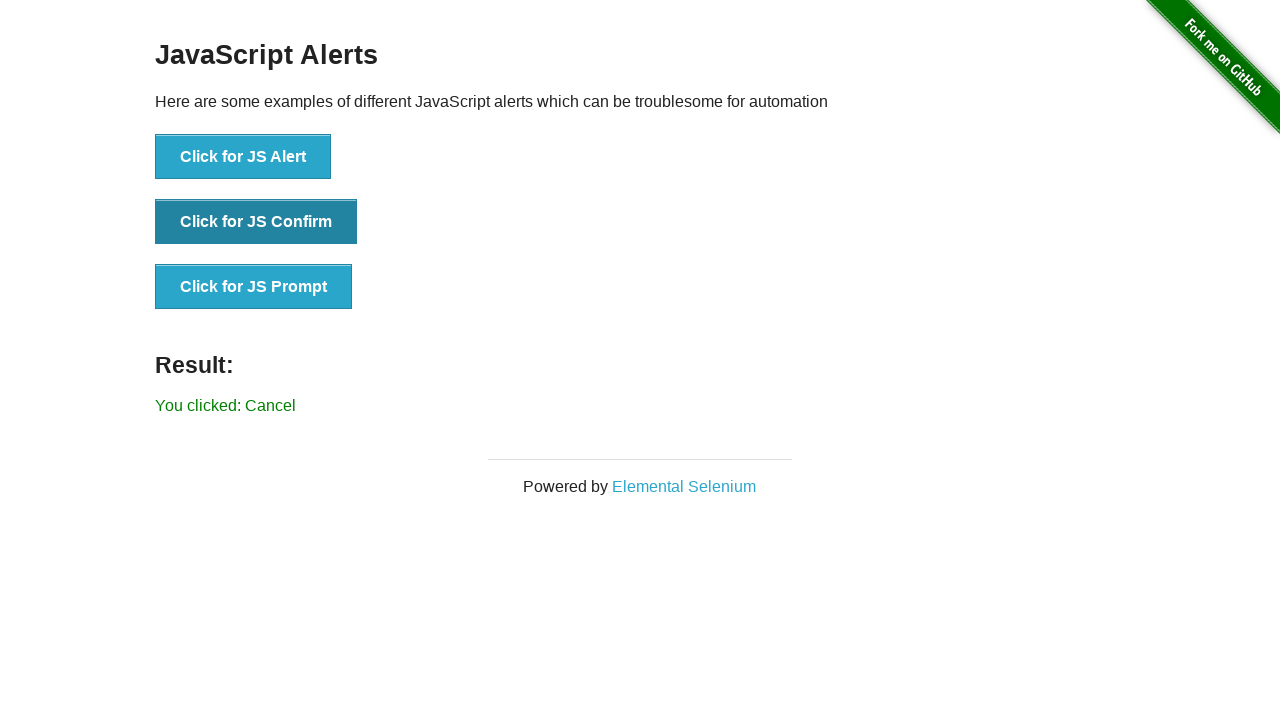

Retrieved result text: You clicked: Cancel
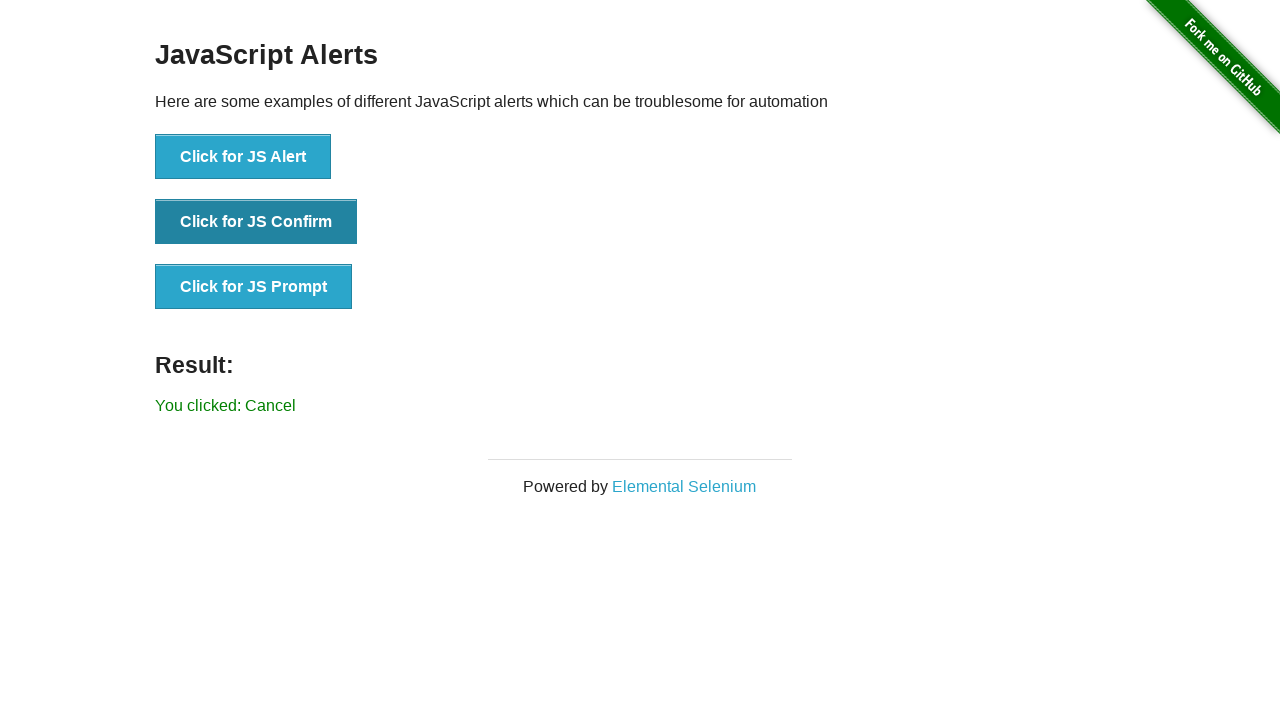

Assertion passed: result text correctly shows 'You clicked: Cancel'
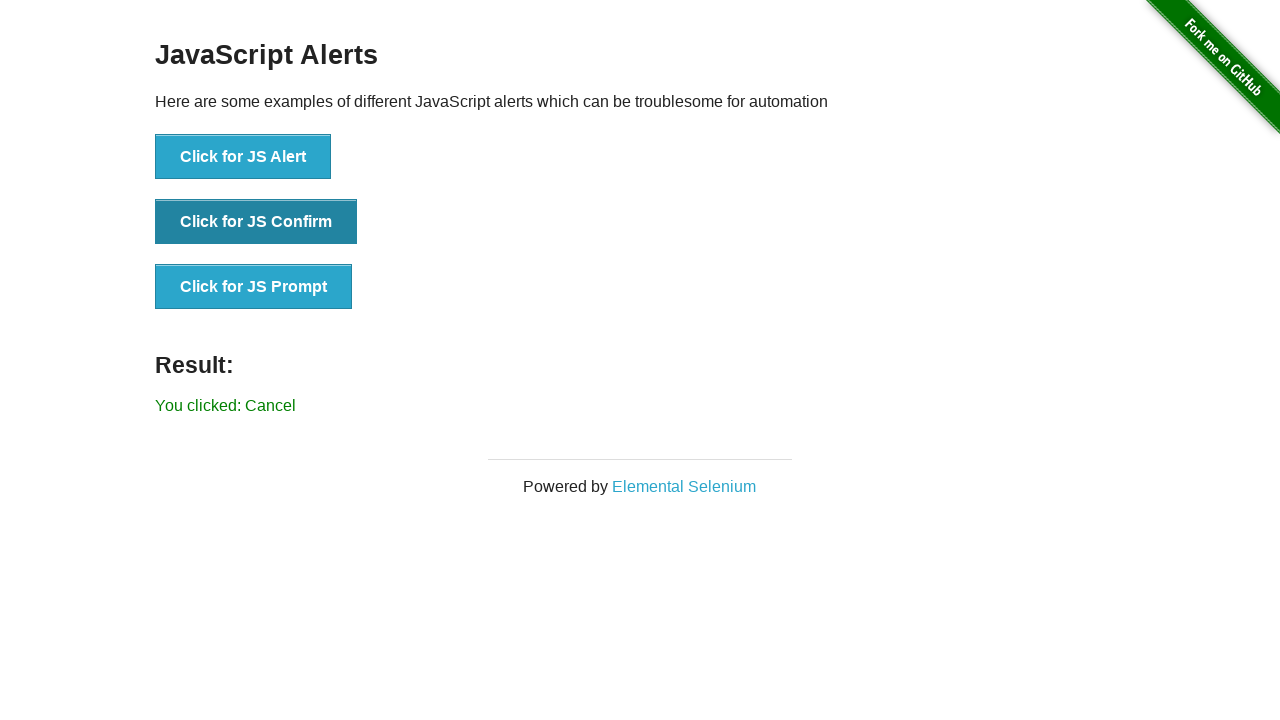

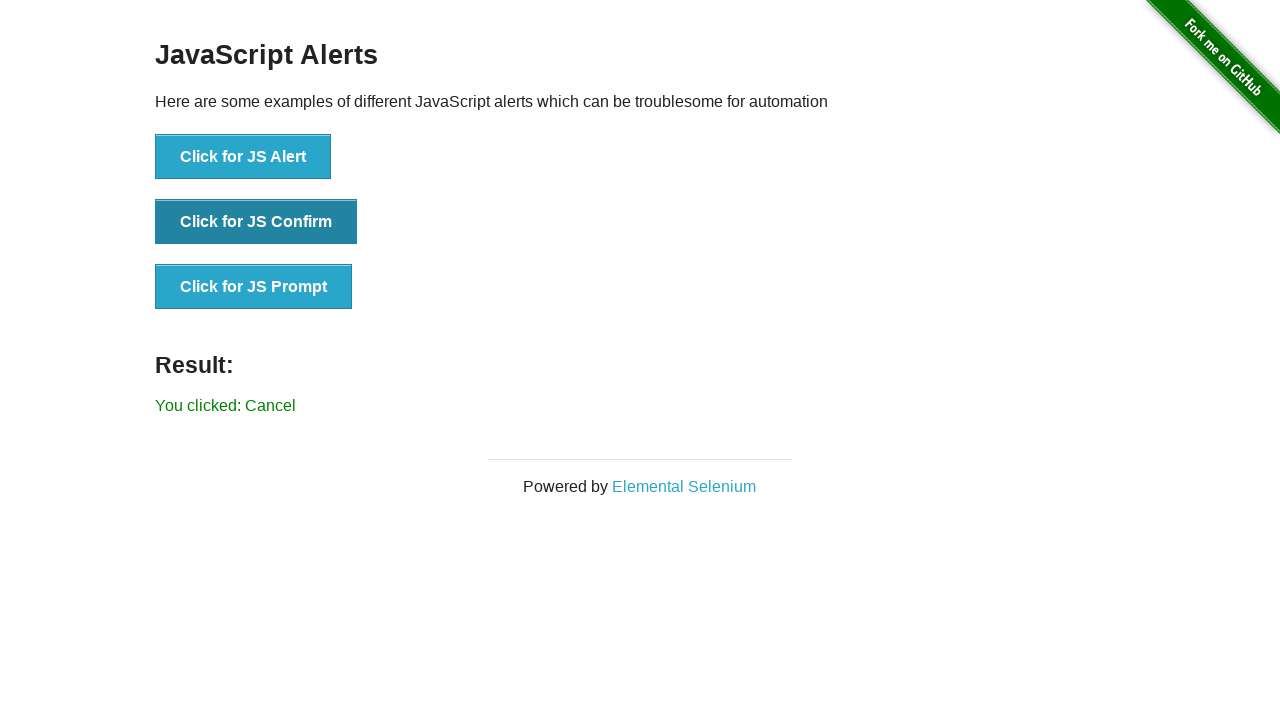